Tests clicking a link that opens a popup window on a test blog page

Starting URL: https://omayo.blogspot.com/

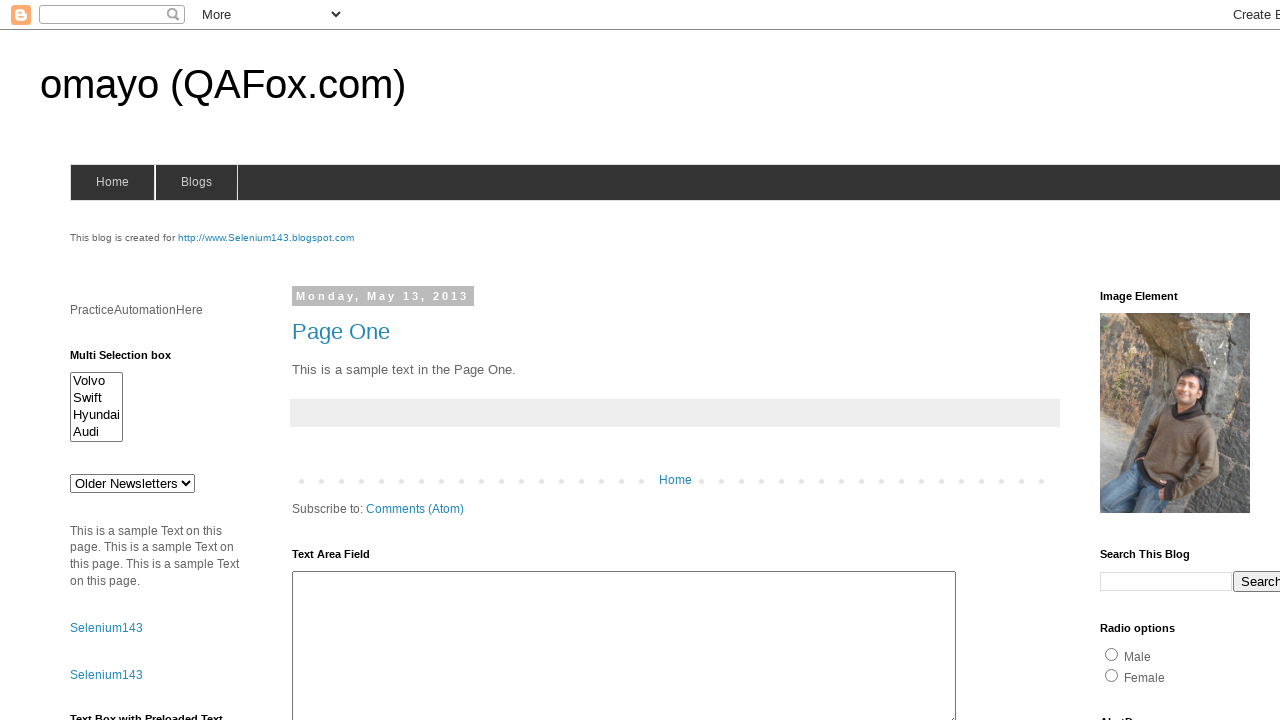

Navigated to omayo.blogspot.com test blog page
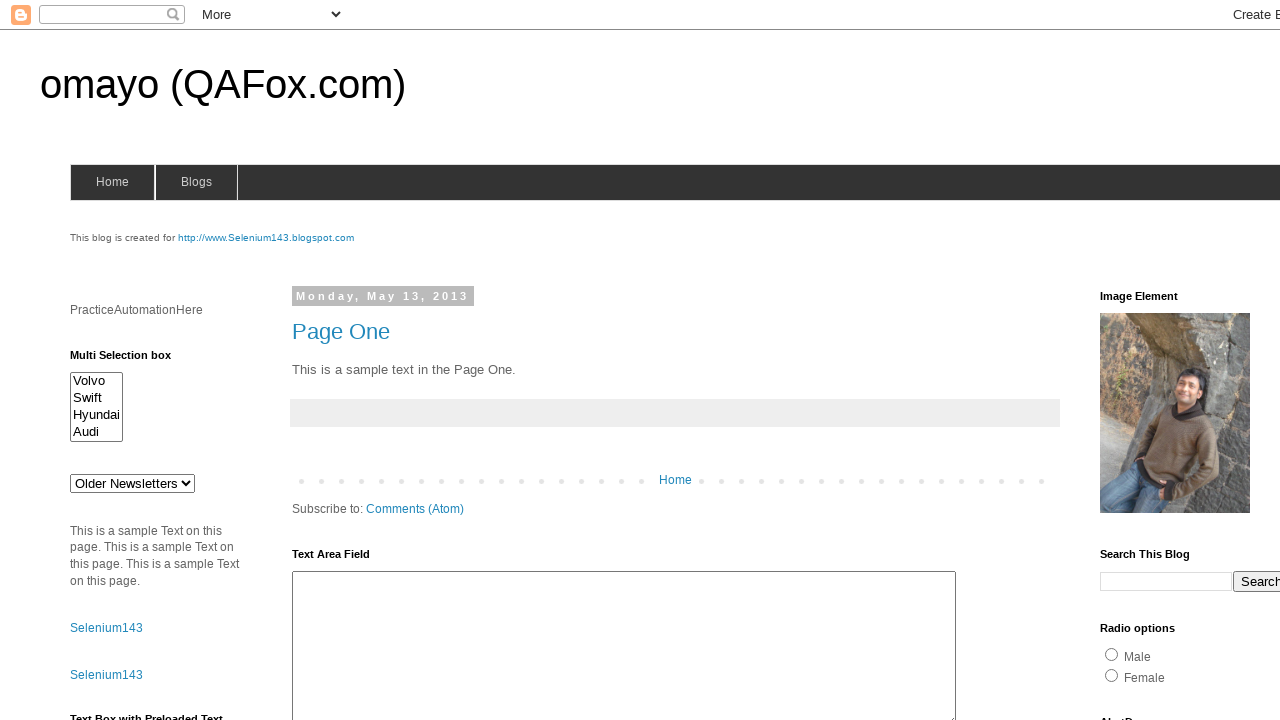

Clicked link to open a popup window at (132, 360) on text=Open a popup window
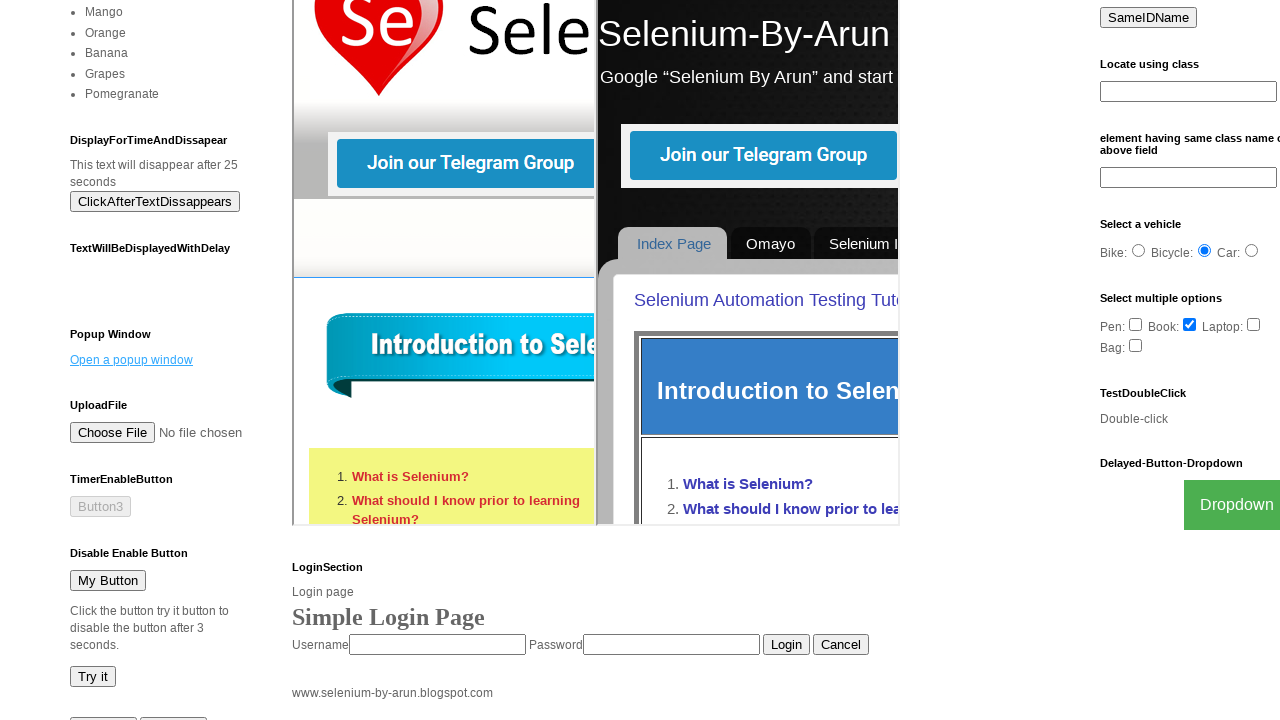

Waited for popup window to open
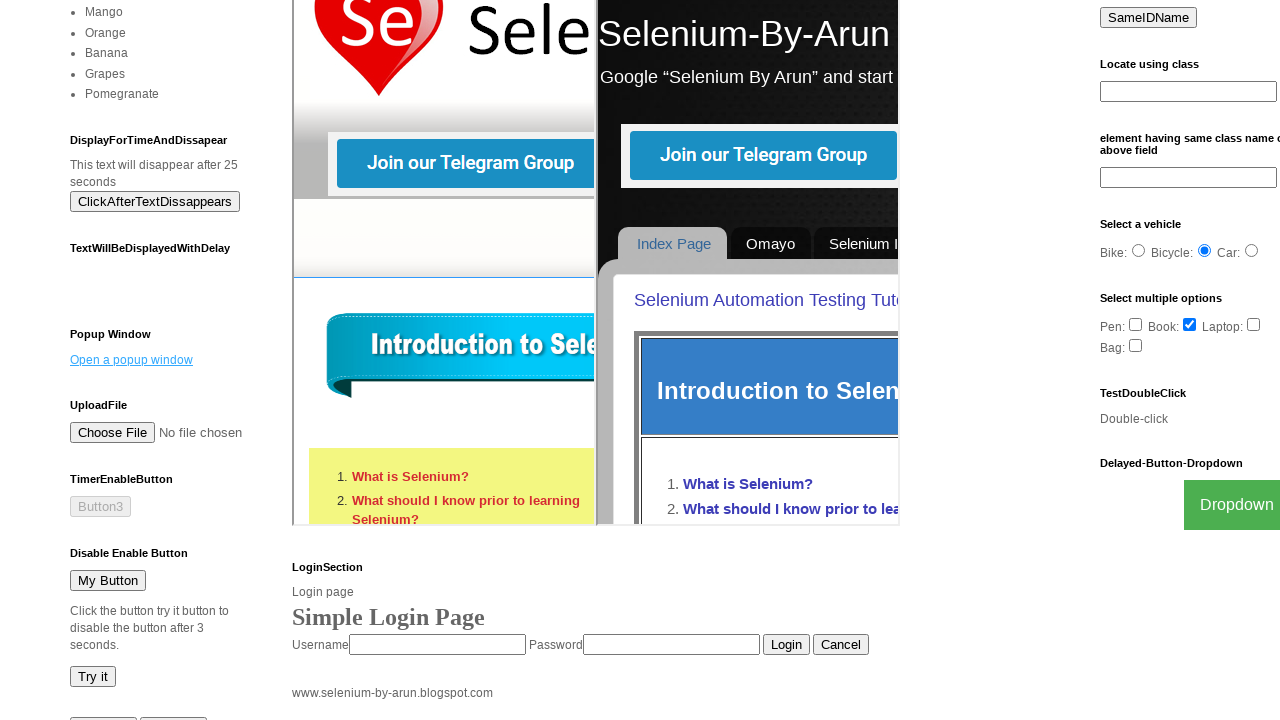

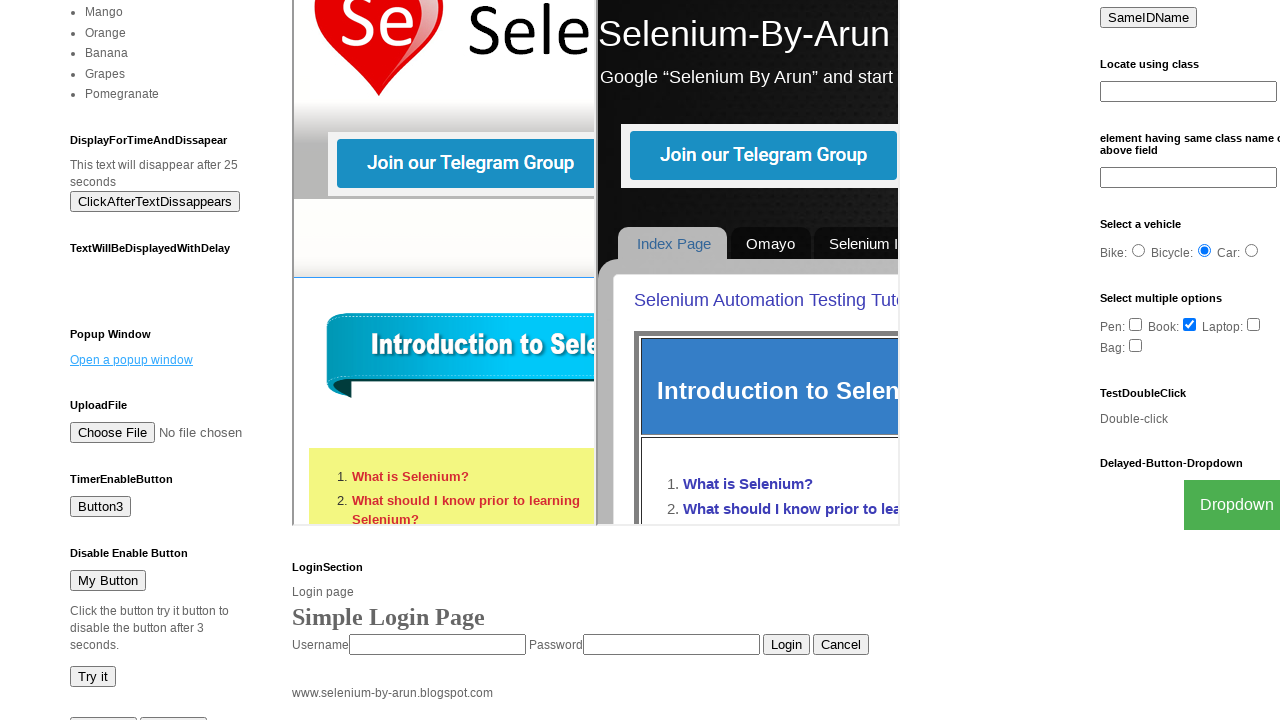